Tests that clicking the Due column header twice sorts the table in descending order by verifying the numeric values are sorted in reverse.

Starting URL: http://the-internet.herokuapp.com/tables

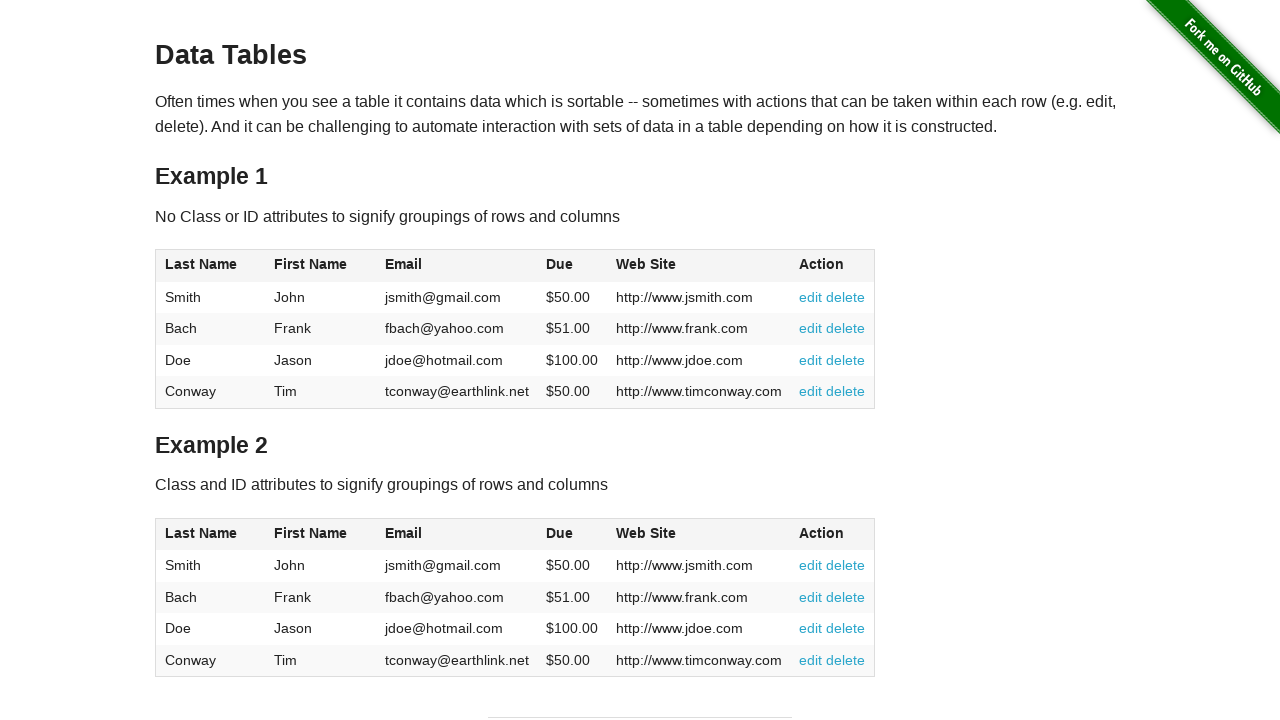

Clicked Due column header (4th column) first time for ascending sort at (572, 266) on #table1 thead tr th:nth-child(4)
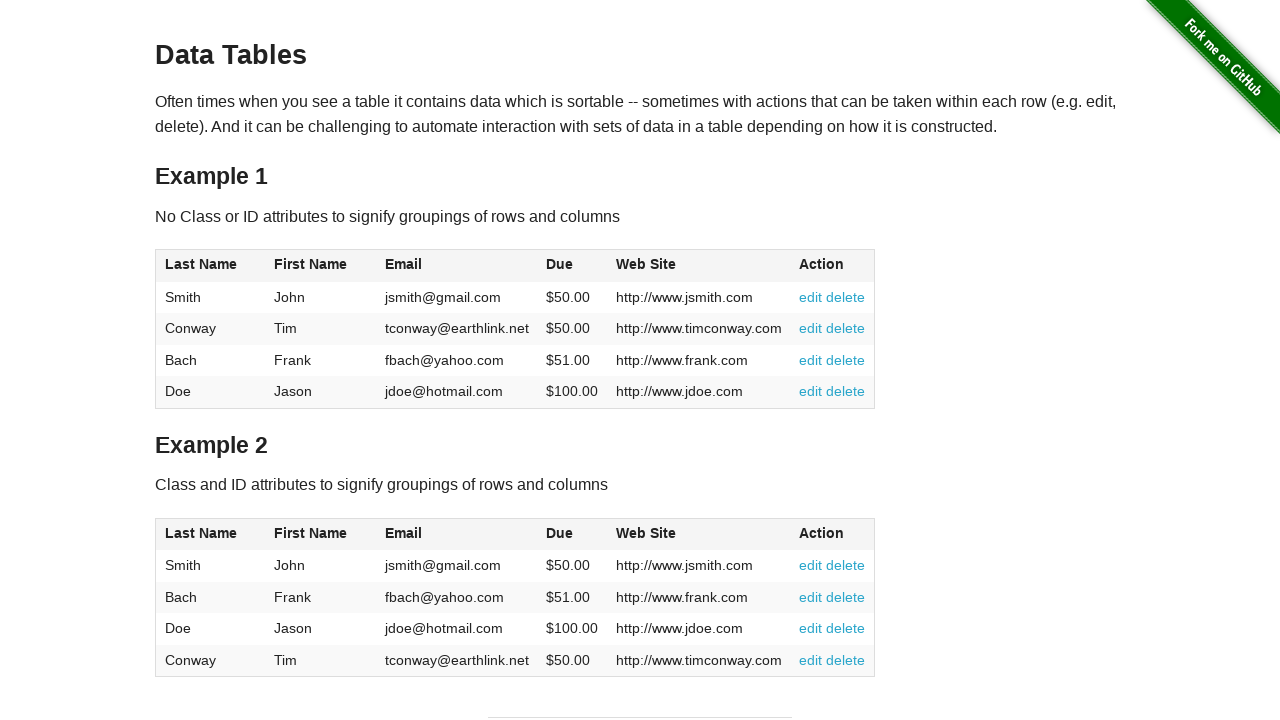

Waited 500ms for ascending sort to complete
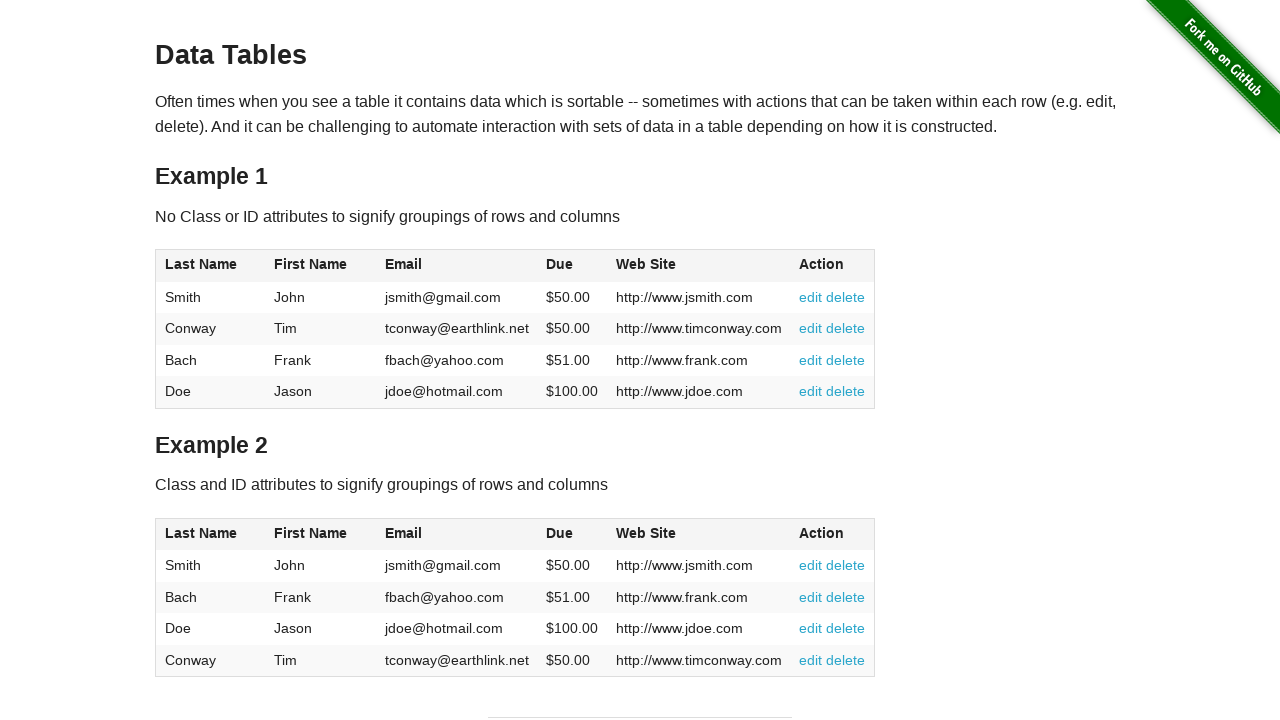

Clicked Due column header (4th column) second time for descending sort at (572, 266) on #table1 thead tr th:nth-child(4)
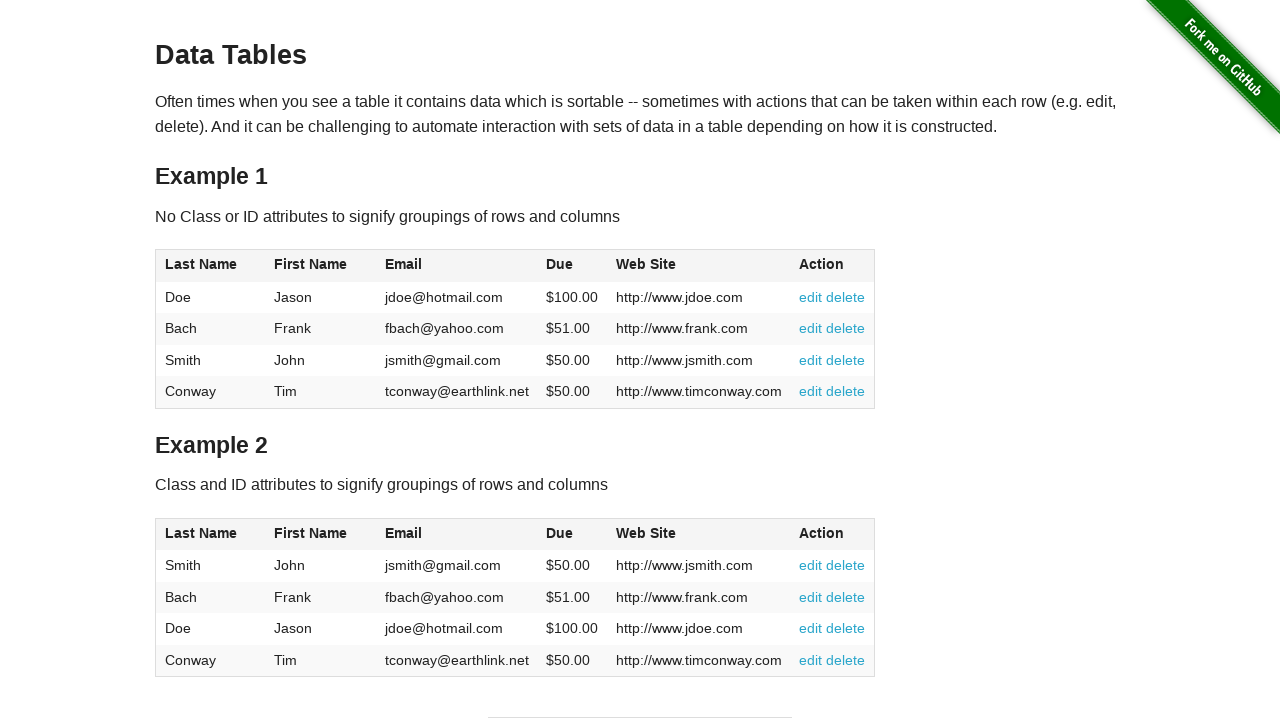

Table updated with descending sort by Due column
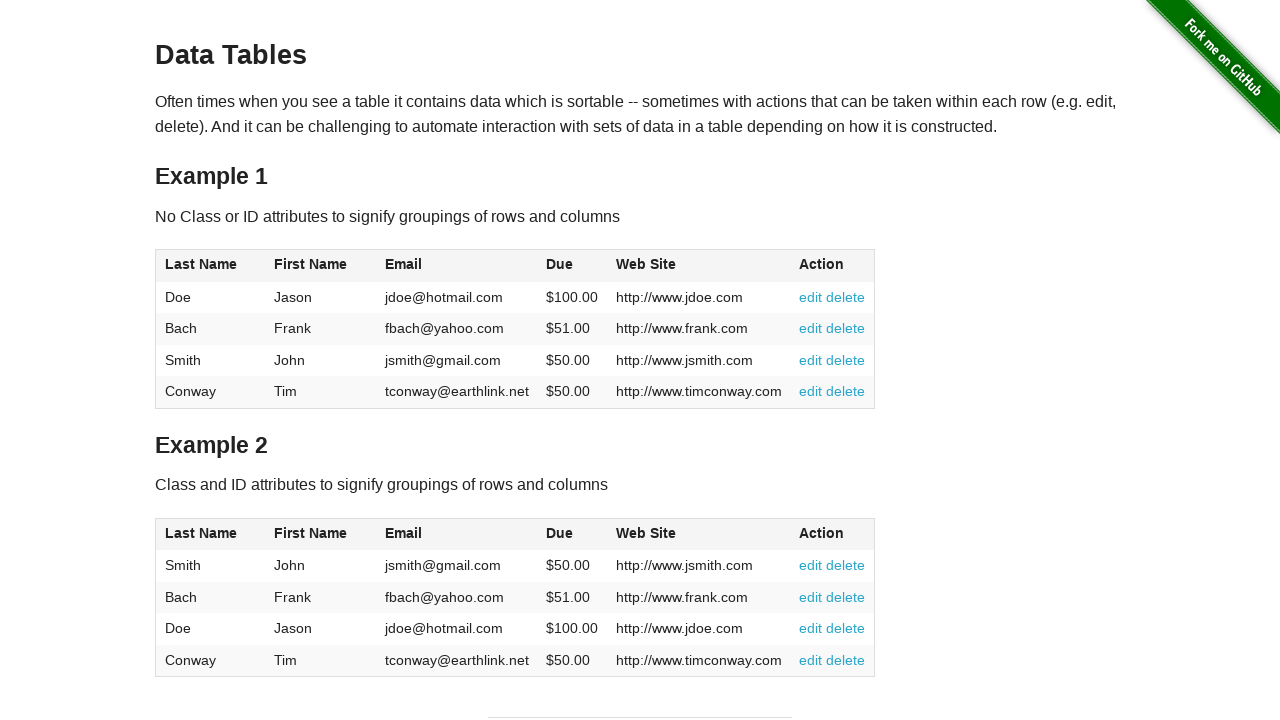

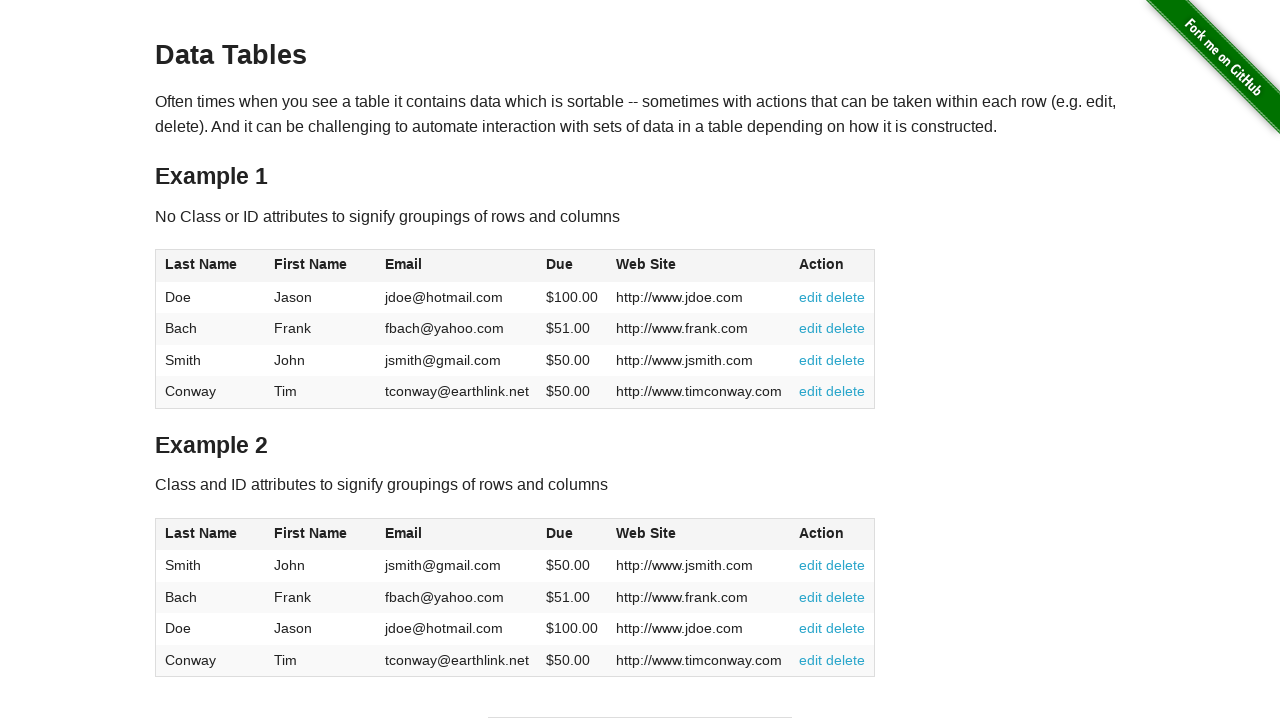